Opens the file chooser by clicking Open SVG, uploads an SVG file, and verifies the SVG is rendered in the frame

Starting URL: https://demo.playwright.dev/svgomg

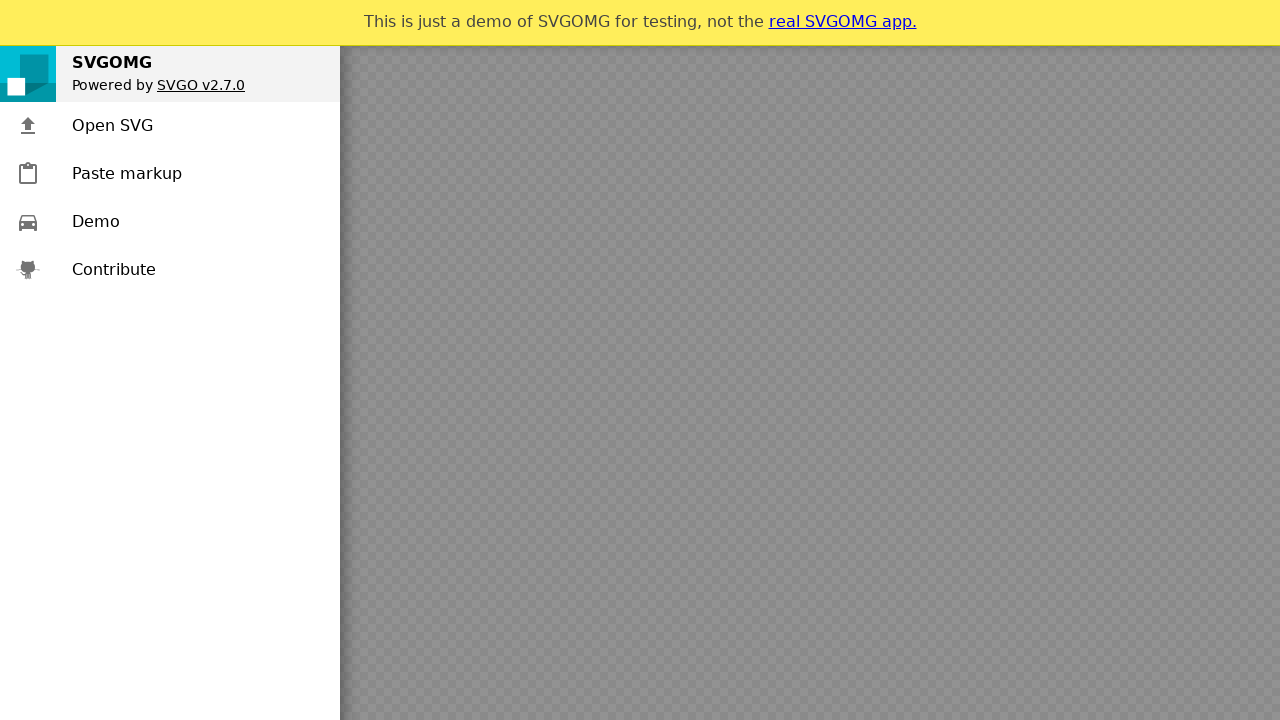

Clicked 'Open SVG' button and file chooser opened at (112, 126) on text=Open SVG
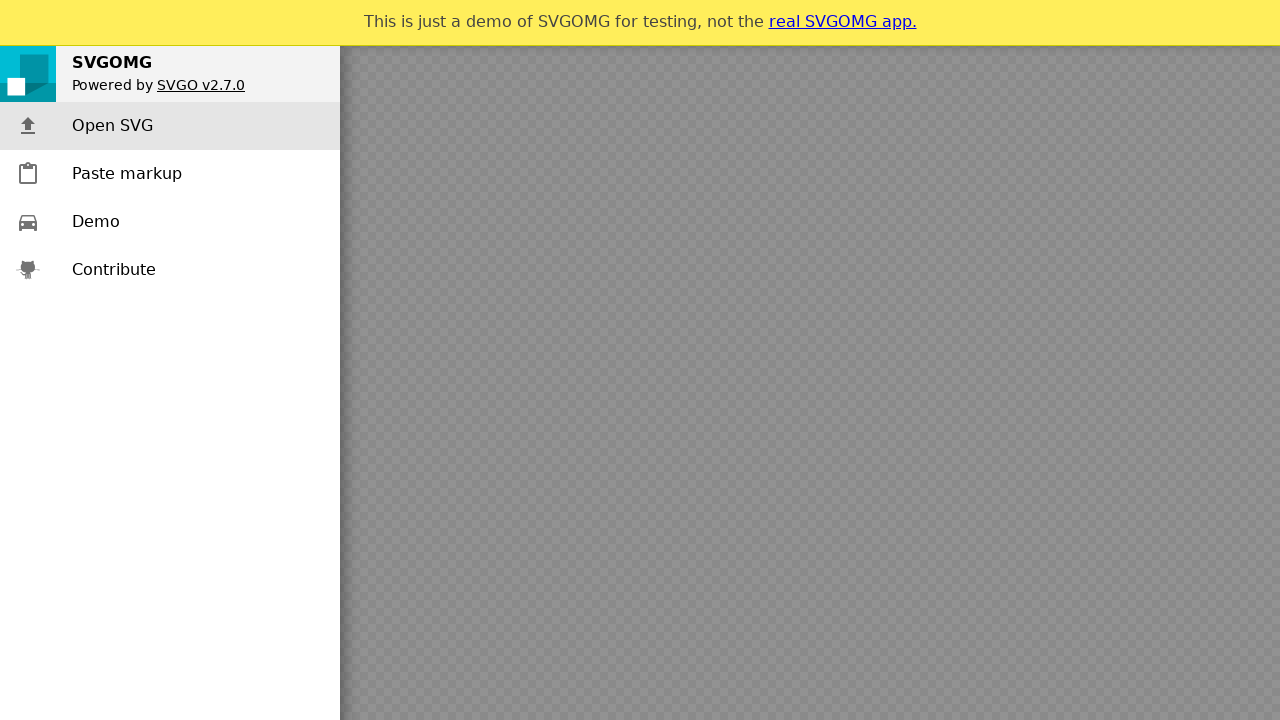

File chooser dialog obtained
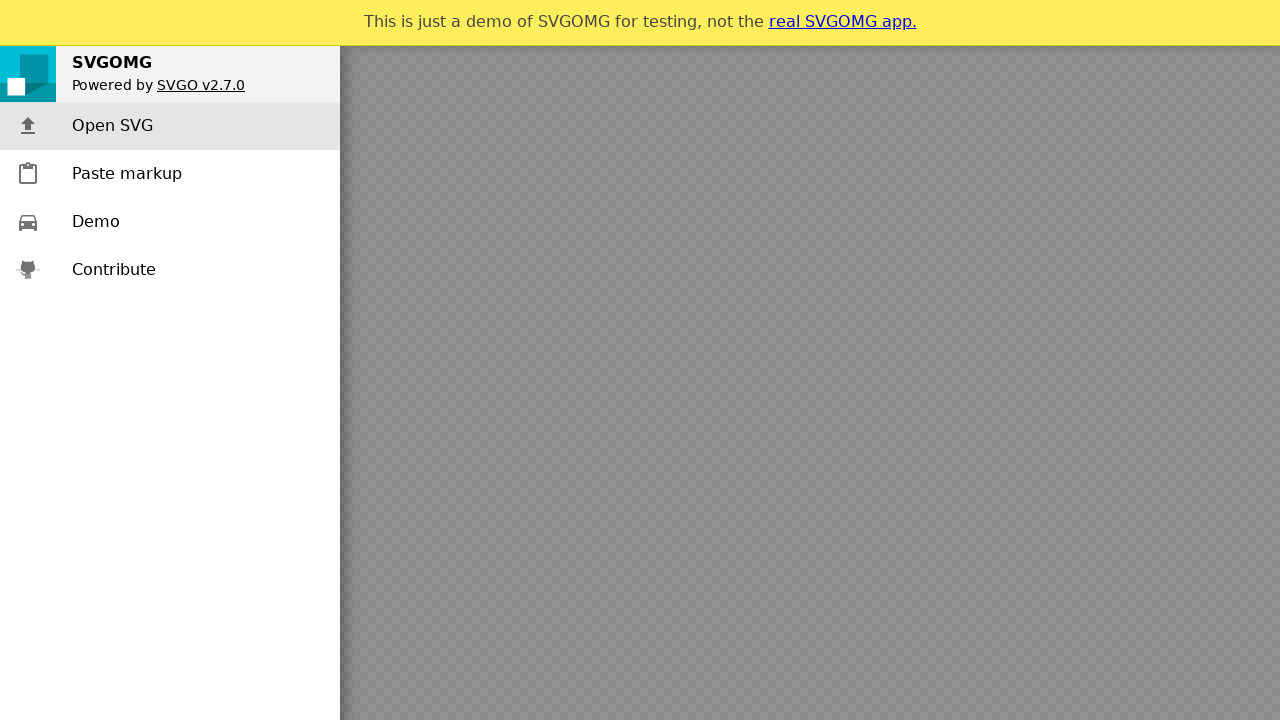

Uploaded SVG file through file chooser
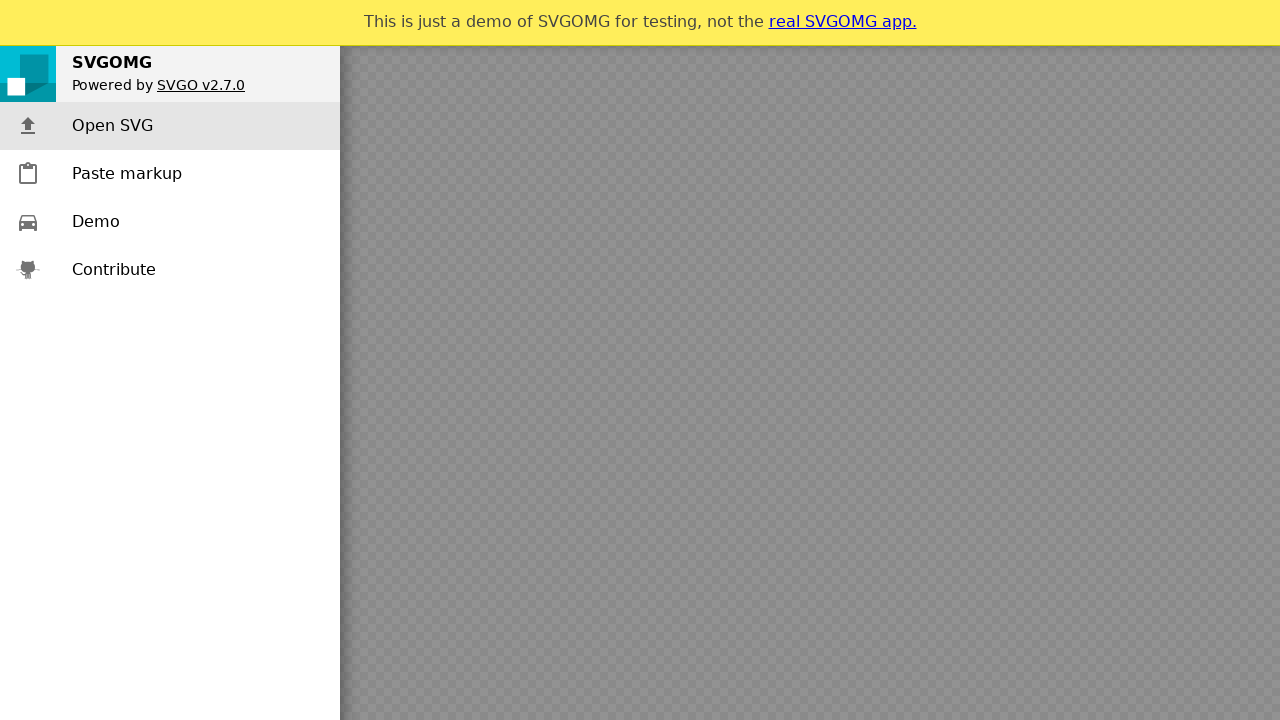

SVG element loaded and rendered in frame
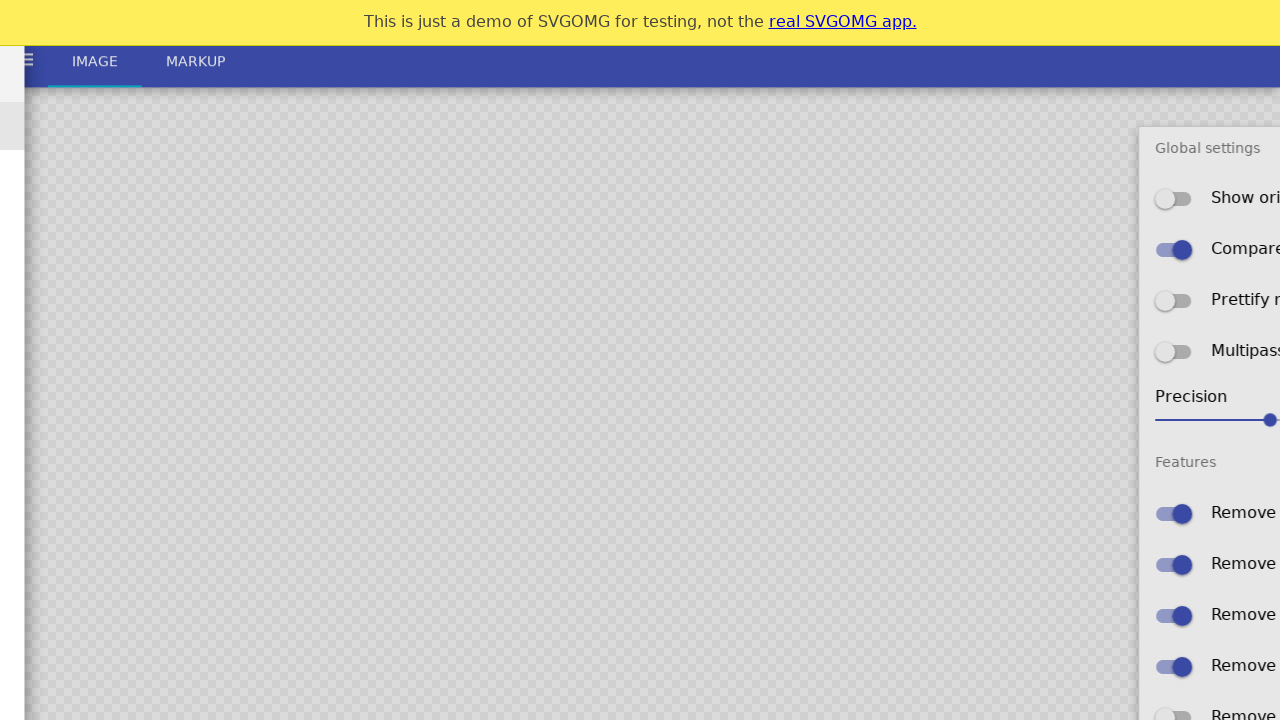

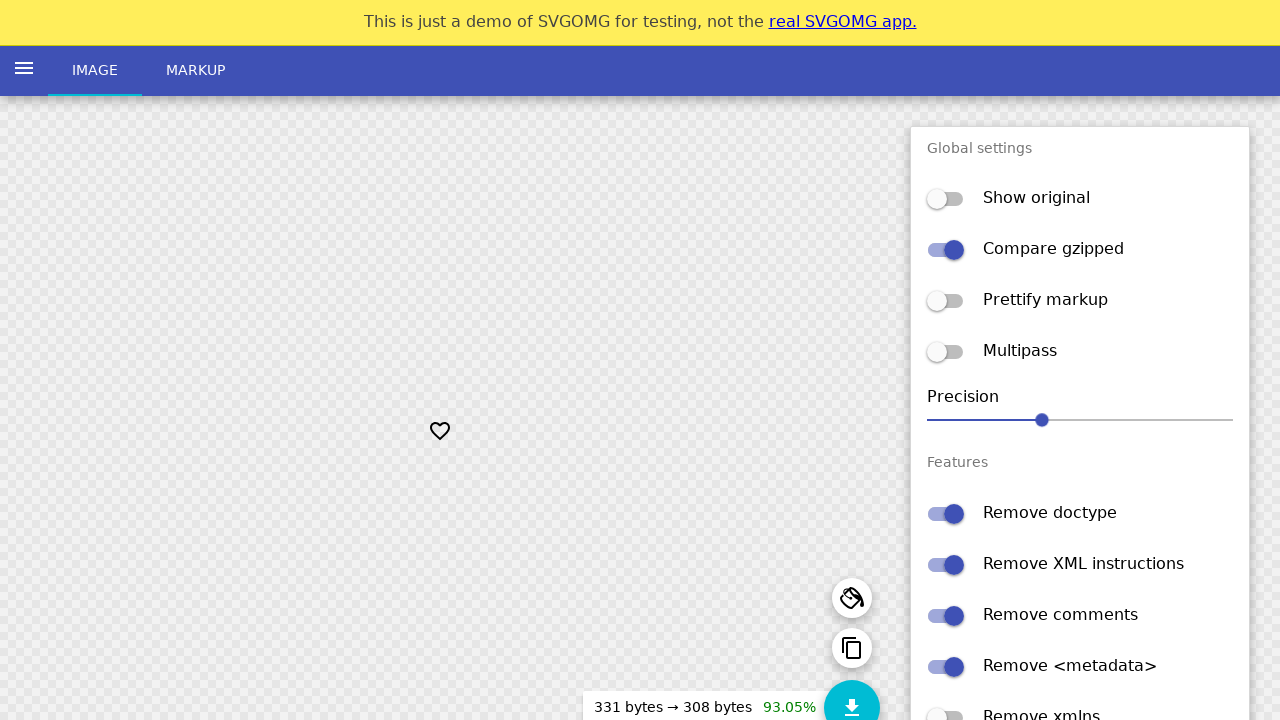